Tests that entered text is trimmed when editing a todo item

Starting URL: https://demo.playwright.dev/todomvc

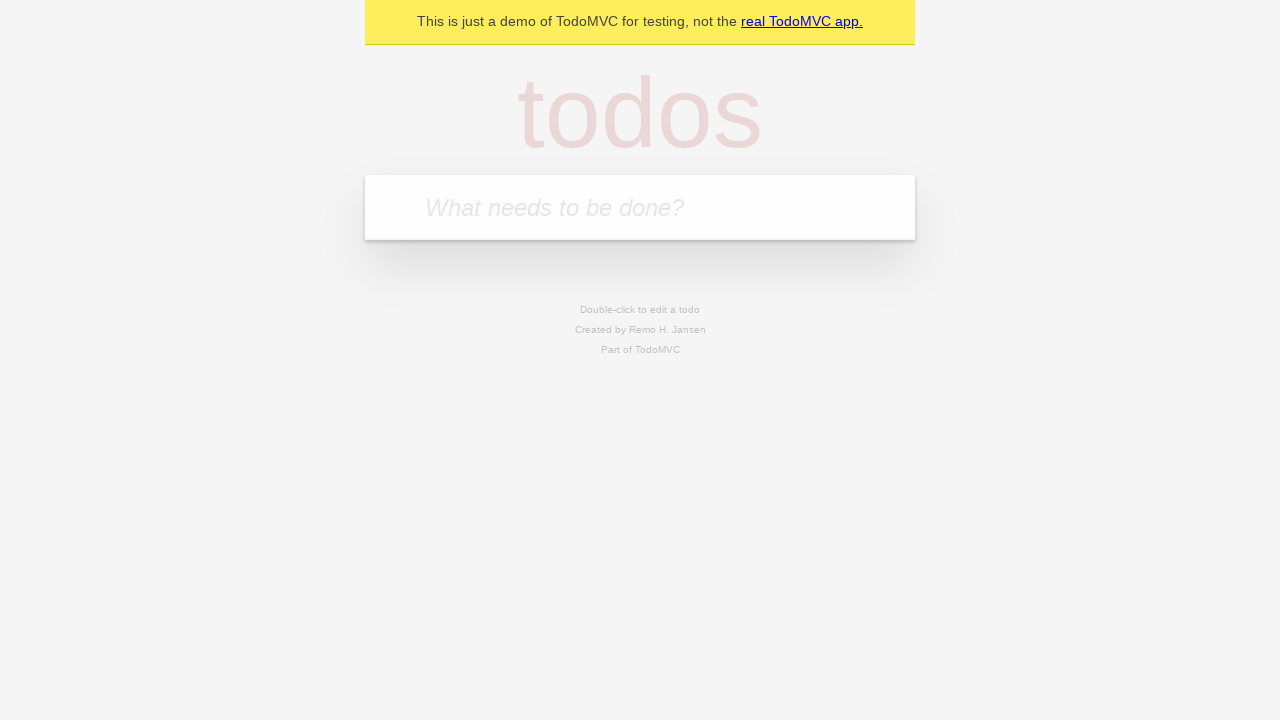

Filled new todo input with 'buy some cheese' on internal:attr=[placeholder="What needs to be done?"i]
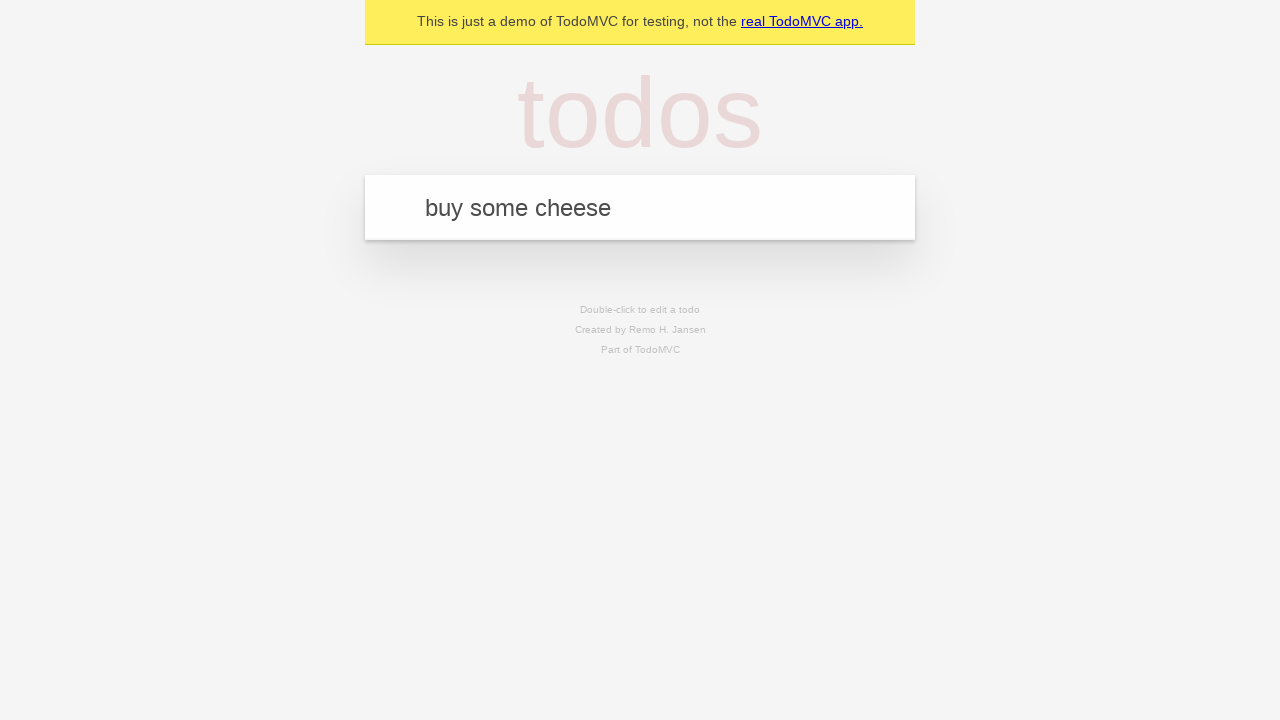

Pressed Enter to create first todo on internal:attr=[placeholder="What needs to be done?"i]
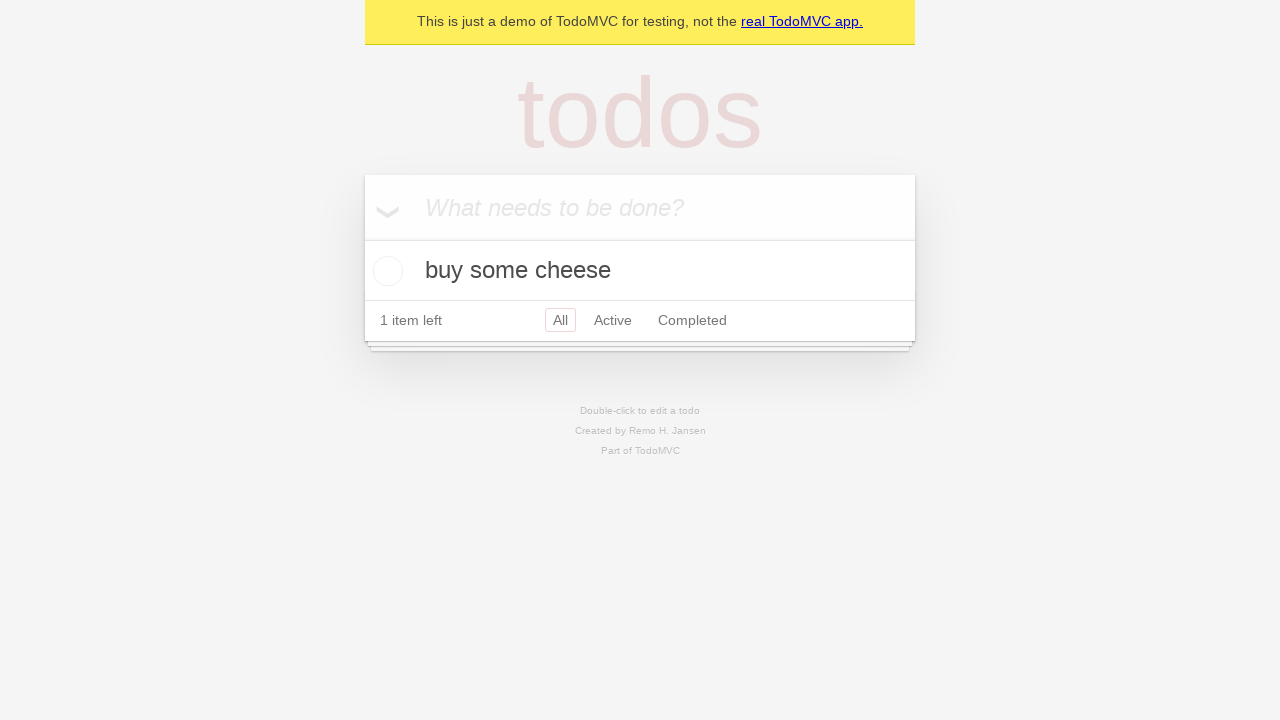

Filled new todo input with 'feed the cat' on internal:attr=[placeholder="What needs to be done?"i]
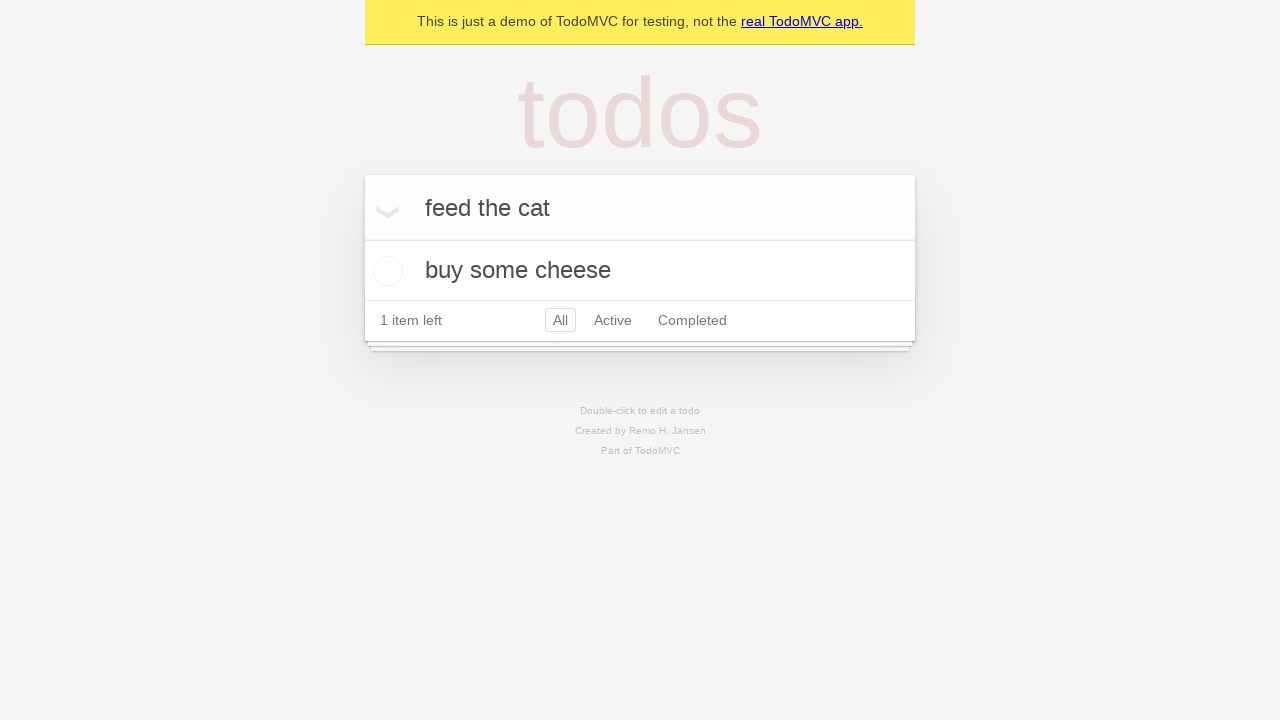

Pressed Enter to create second todo on internal:attr=[placeholder="What needs to be done?"i]
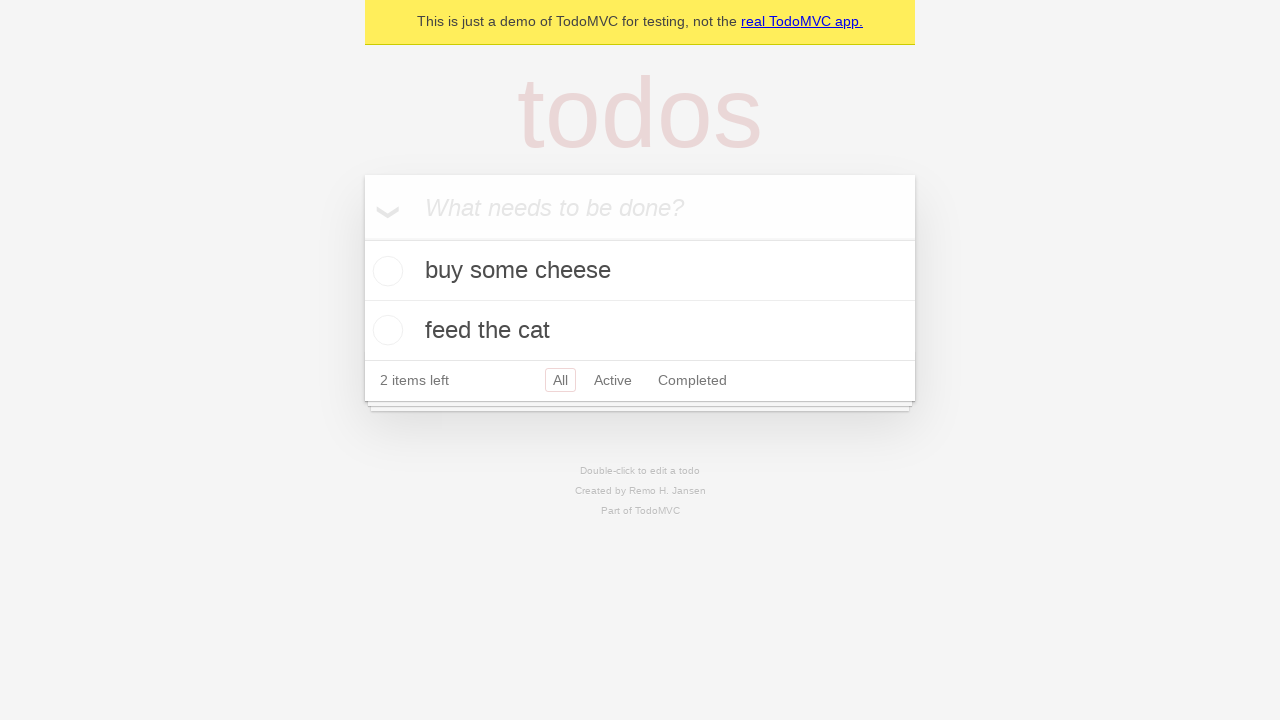

Filled new todo input with 'book a doctors appointment' on internal:attr=[placeholder="What needs to be done?"i]
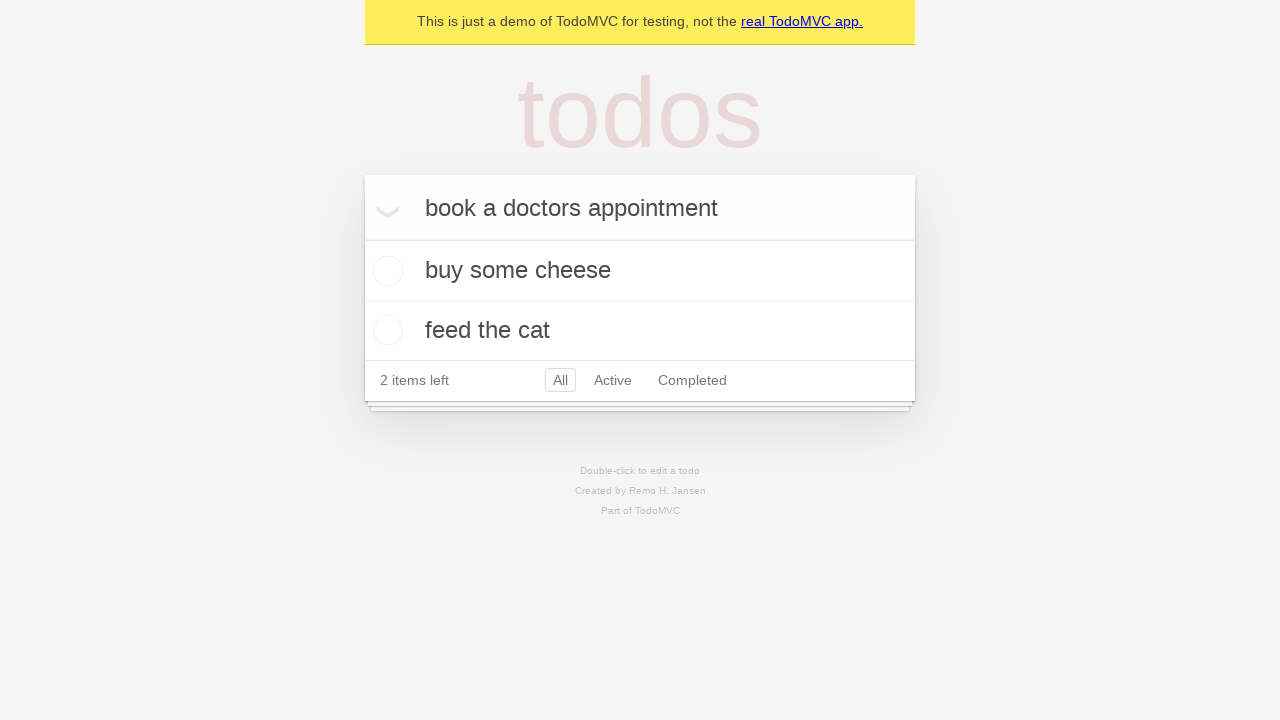

Pressed Enter to create third todo on internal:attr=[placeholder="What needs to be done?"i]
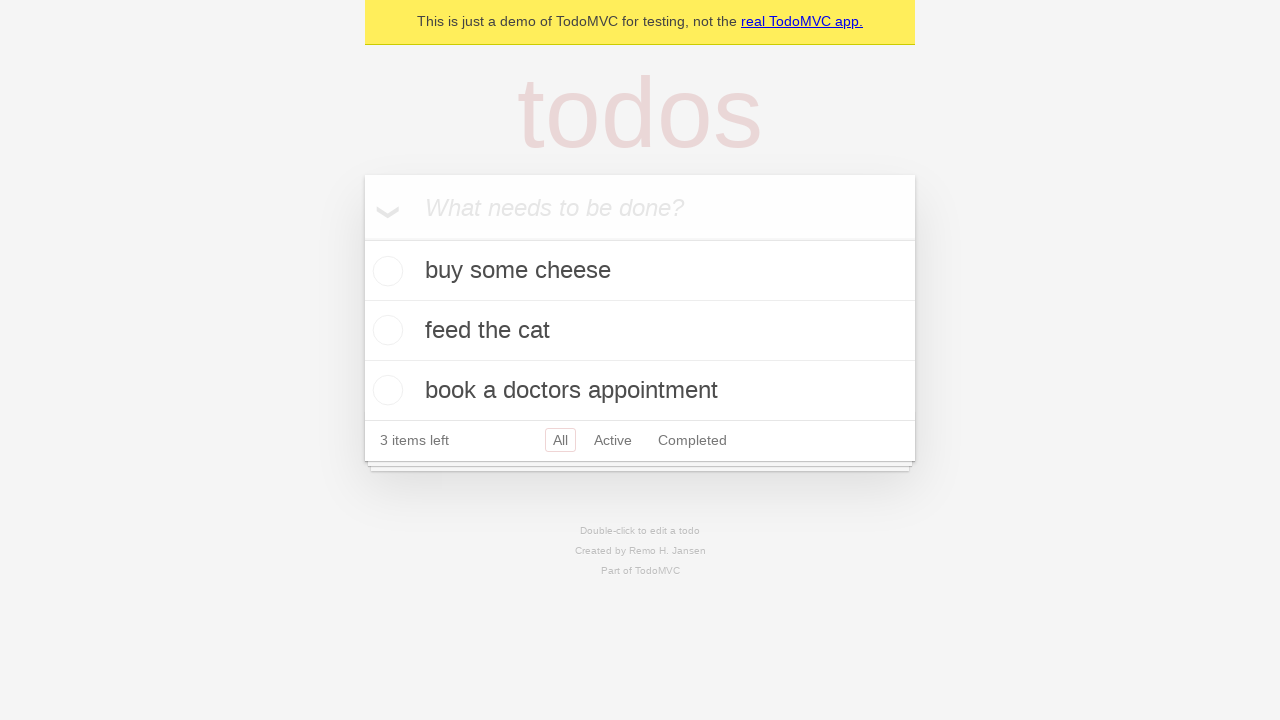

Waited for all 3 todos to be created
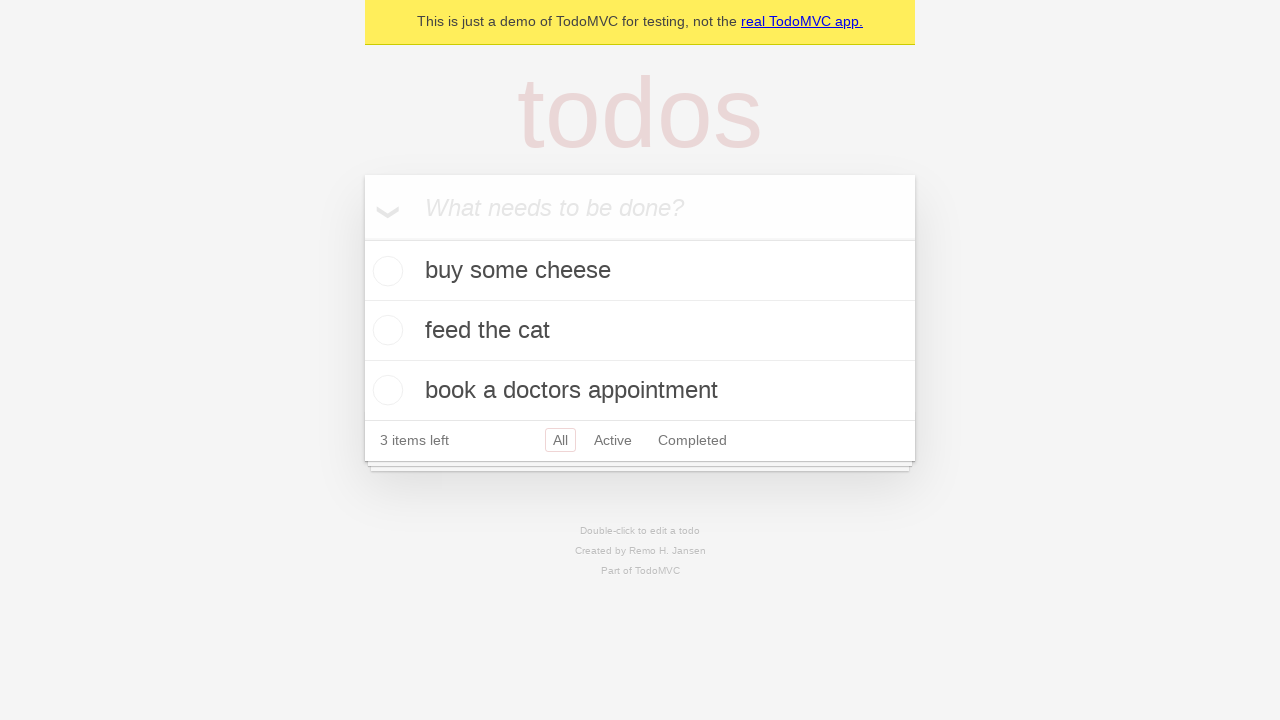

Double-clicked second todo item to enter edit mode at (640, 331) on internal:testid=[data-testid="todo-item"s] >> nth=1
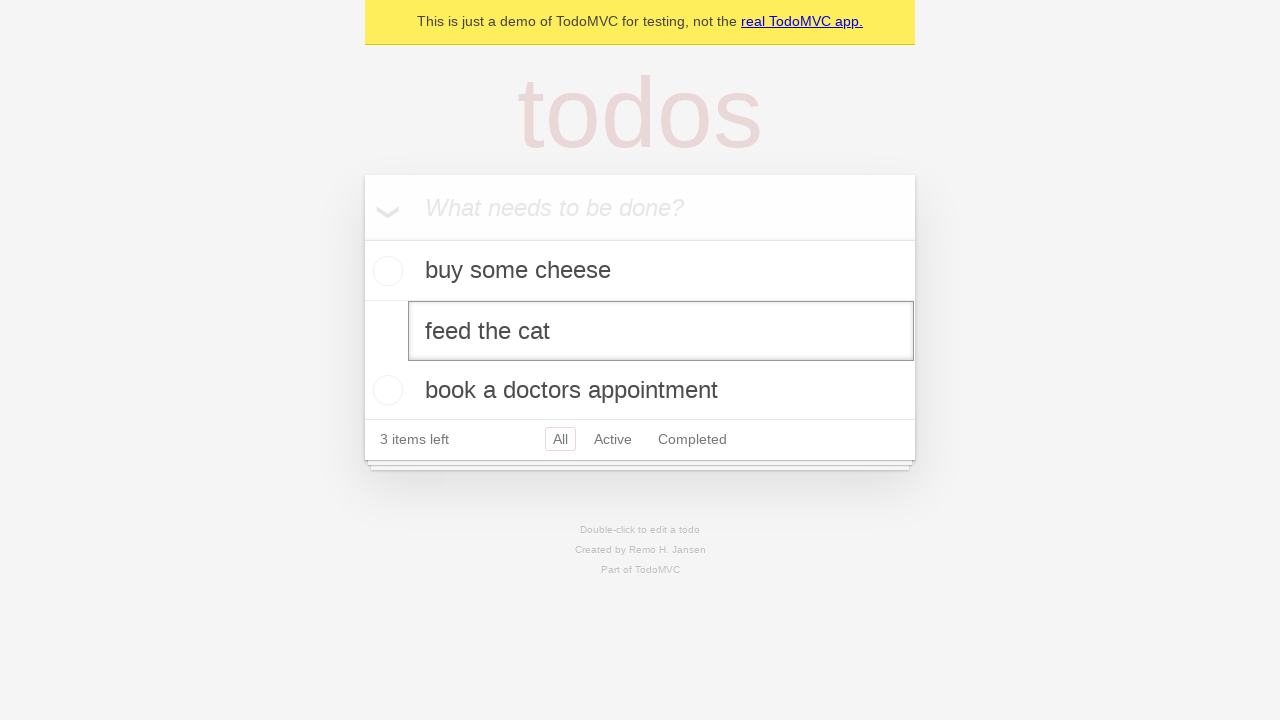

Filled edit textbox with '    buy some sausages    ' (text with leading and trailing spaces) on internal:testid=[data-testid="todo-item"s] >> nth=1 >> internal:role=textbox[nam
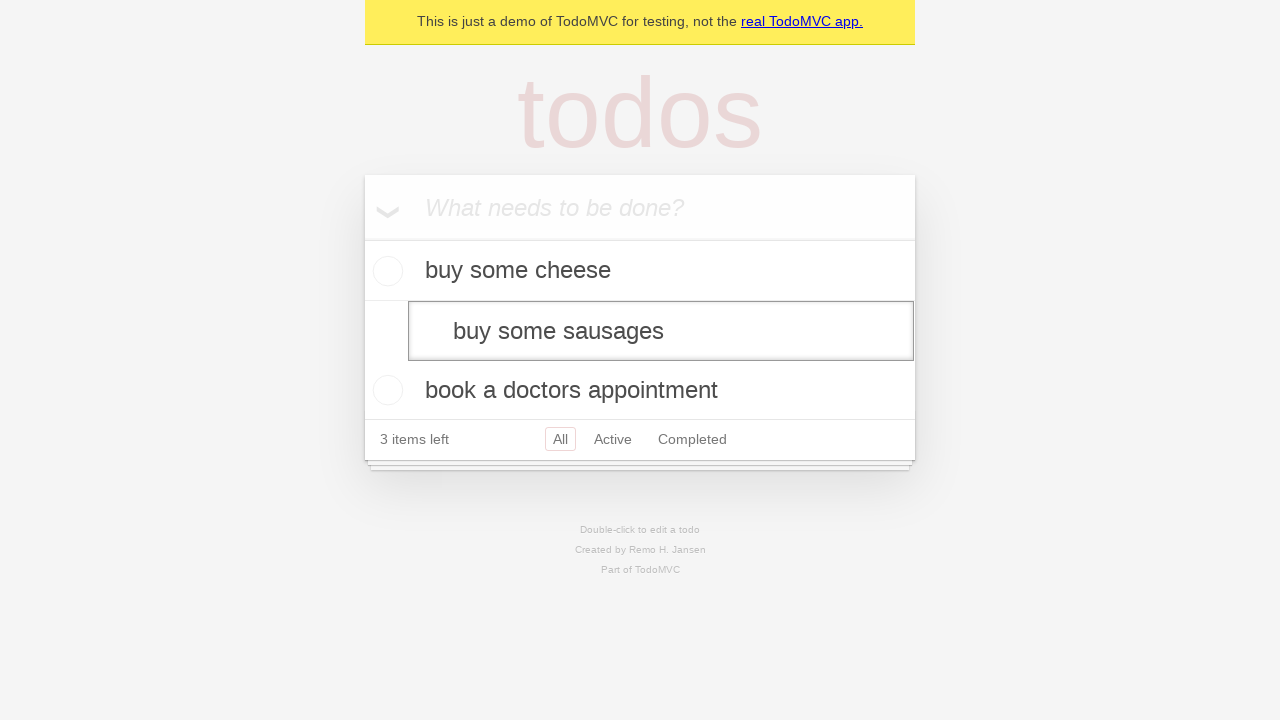

Pressed Enter to confirm edit and verify text is trimmed on internal:testid=[data-testid="todo-item"s] >> nth=1 >> internal:role=textbox[nam
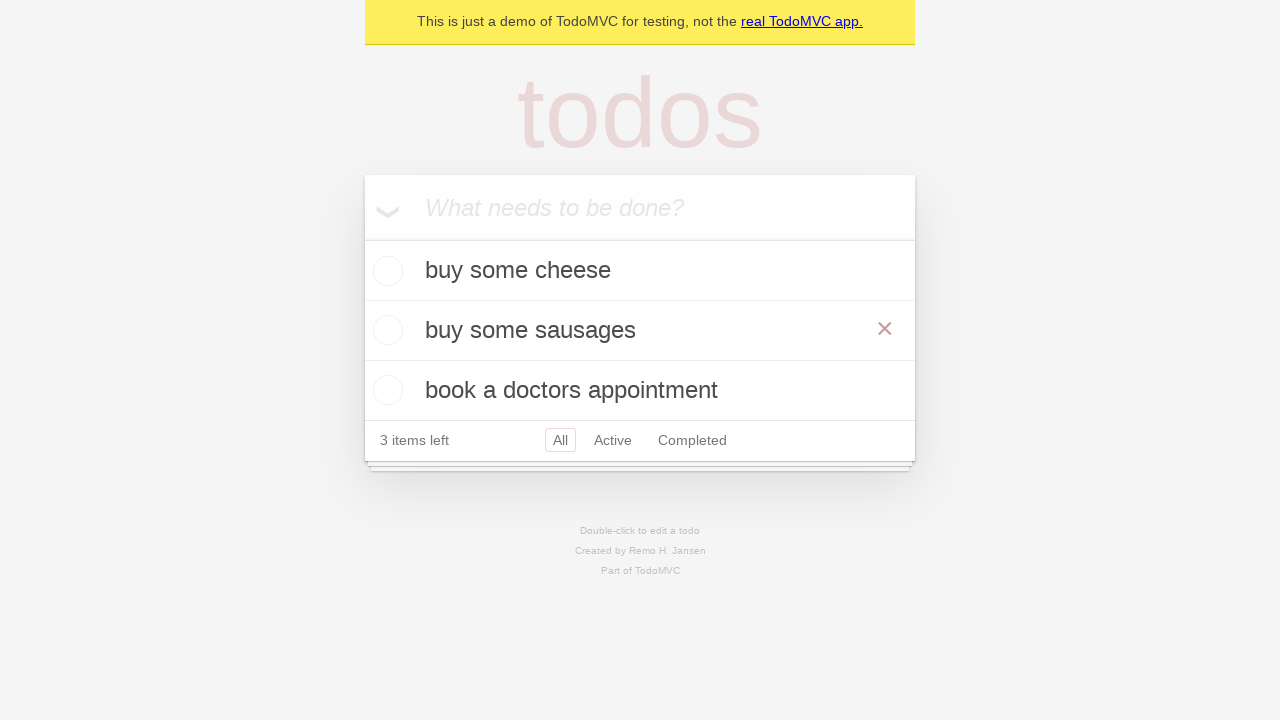

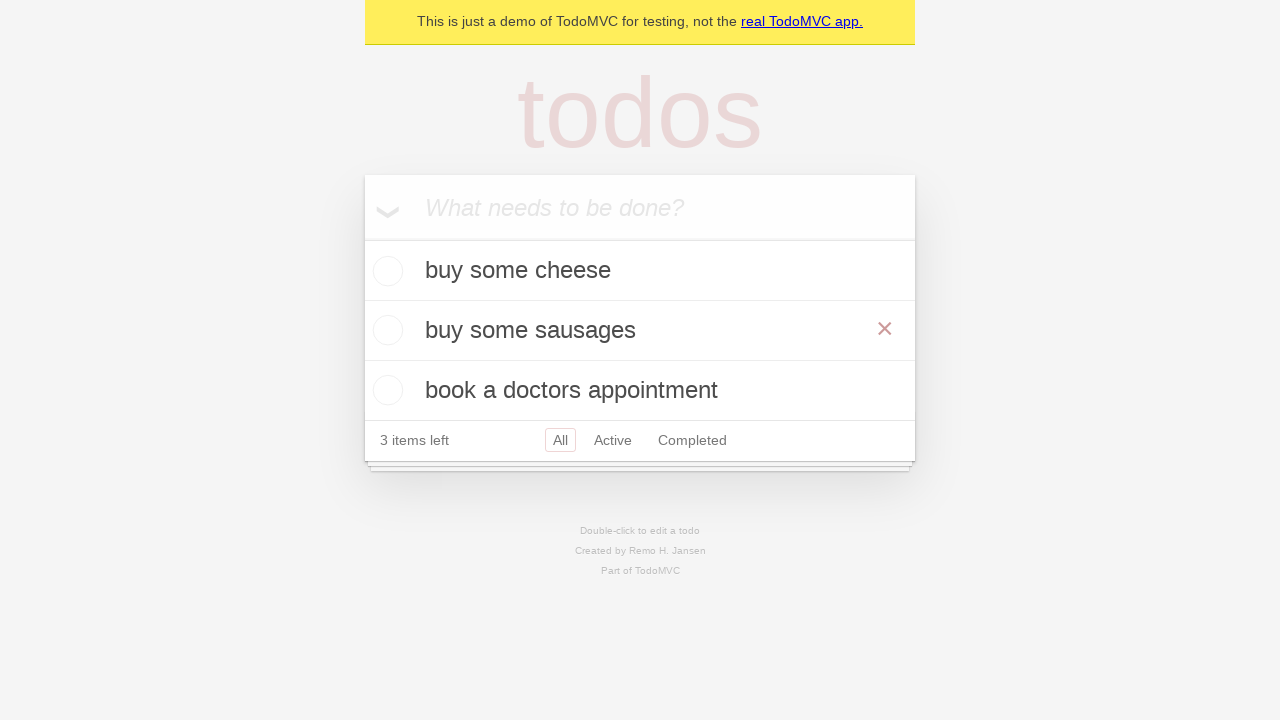